Tests the state and city dropdown interaction by selecting a state and verifying the city dropdown becomes active

Starting URL: https://demoqa.com/automation-practice-form

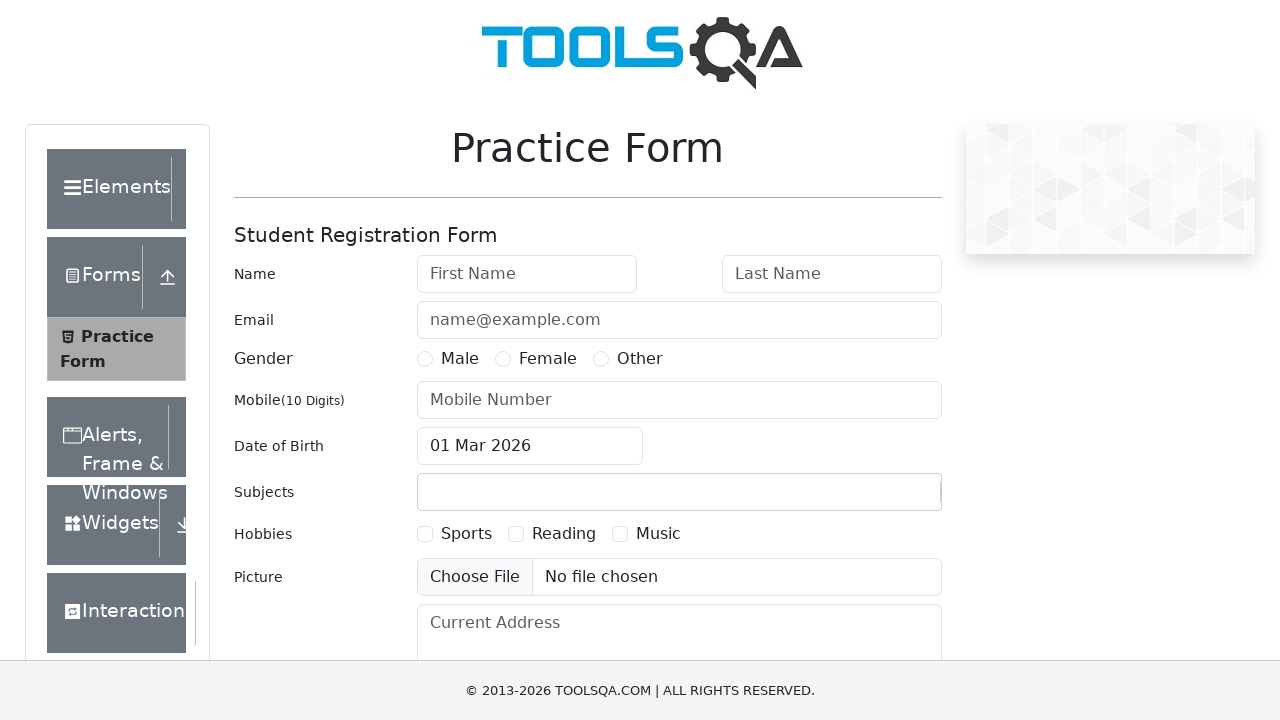

Verified state dropdown element is visible
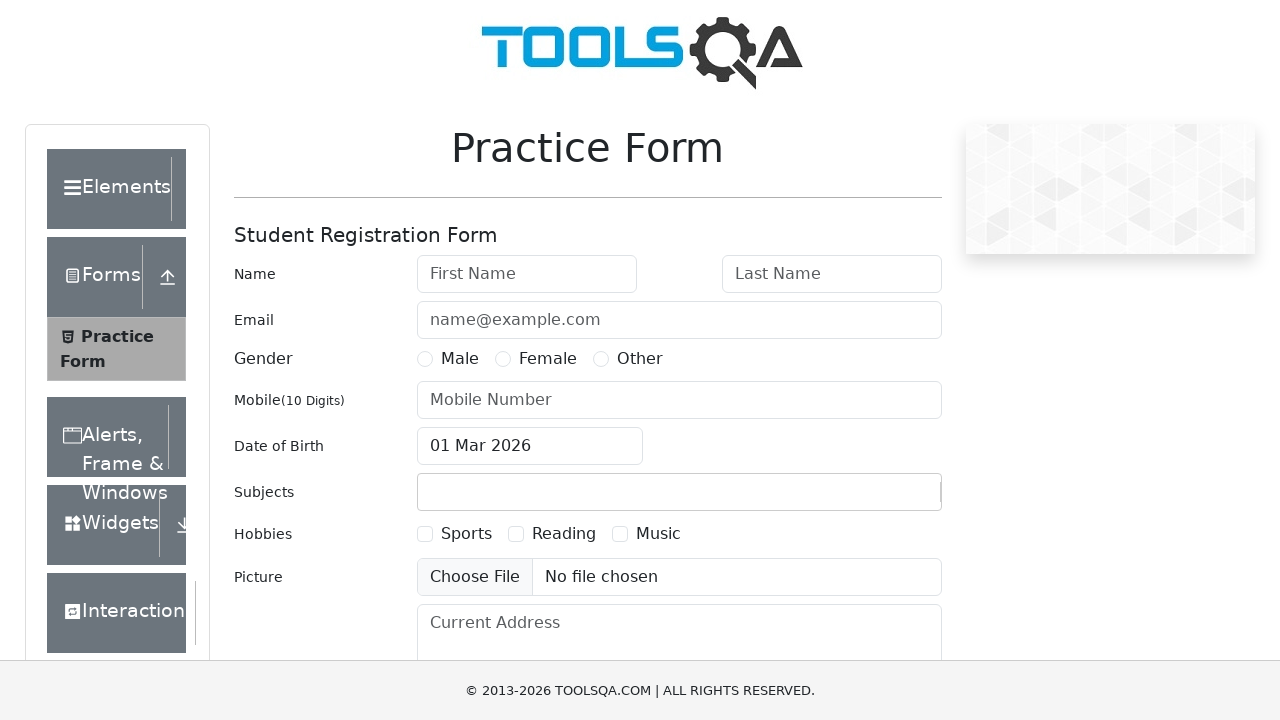

Verified city dropdown element is enabled
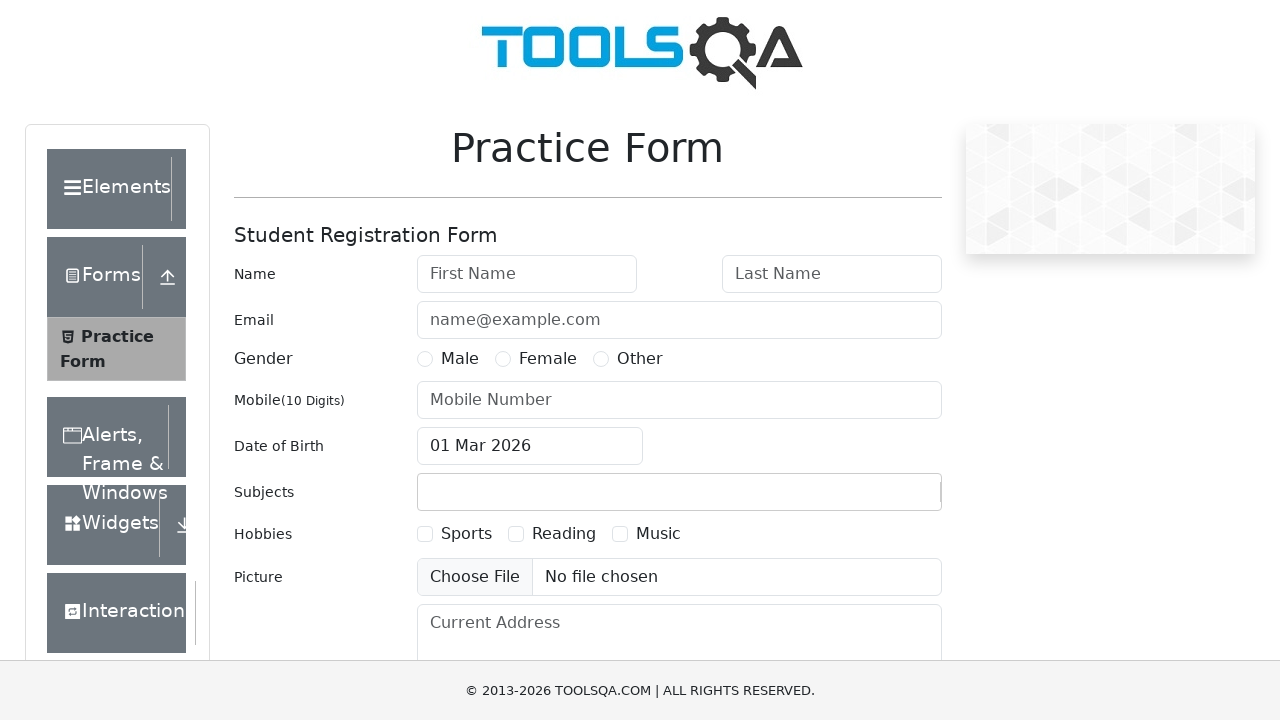

Filled state field with 'Rajasthan' on #react-select-3-input
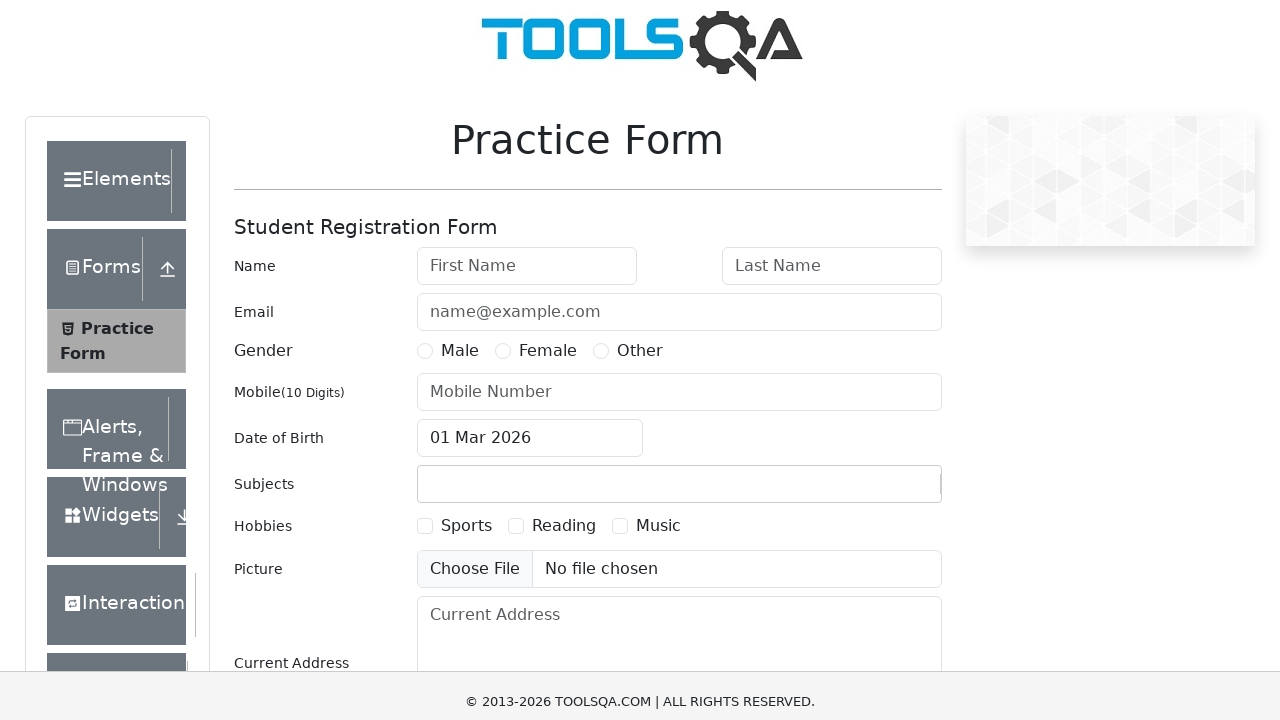

Pressed Enter to select Rajasthan from state dropdown on #react-select-3-input
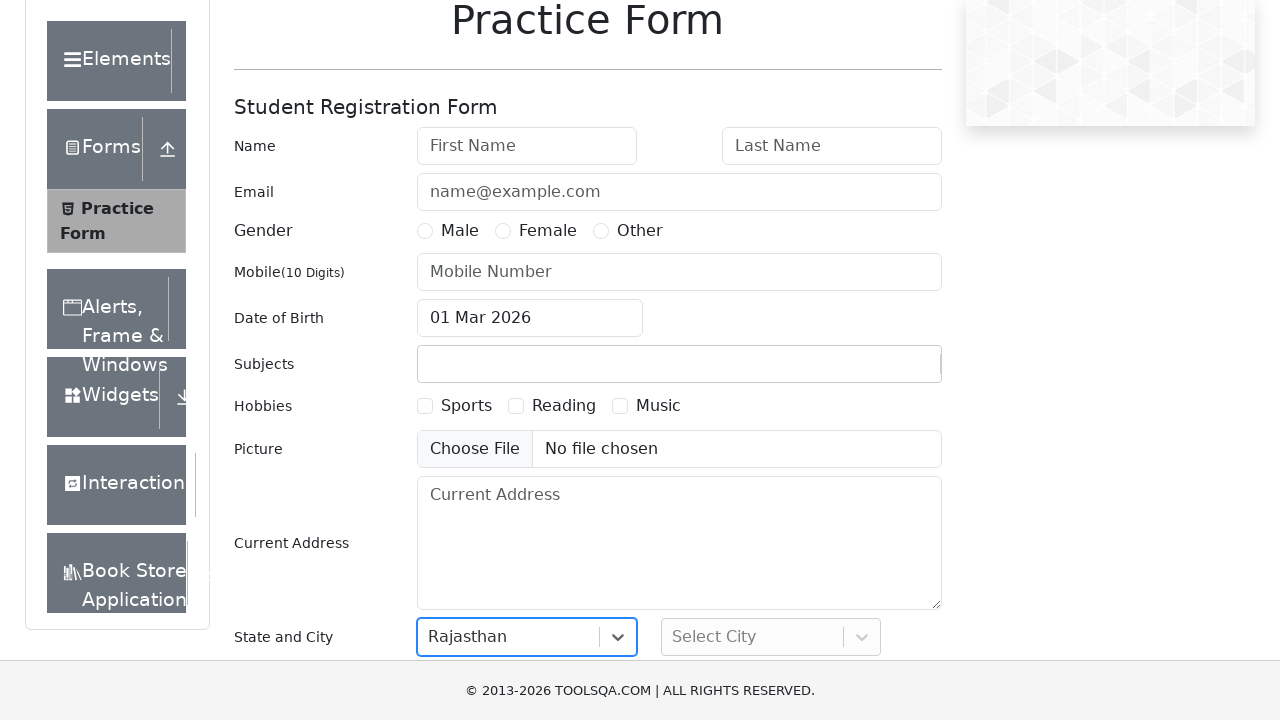

Verified city dropdown is visible after state selection
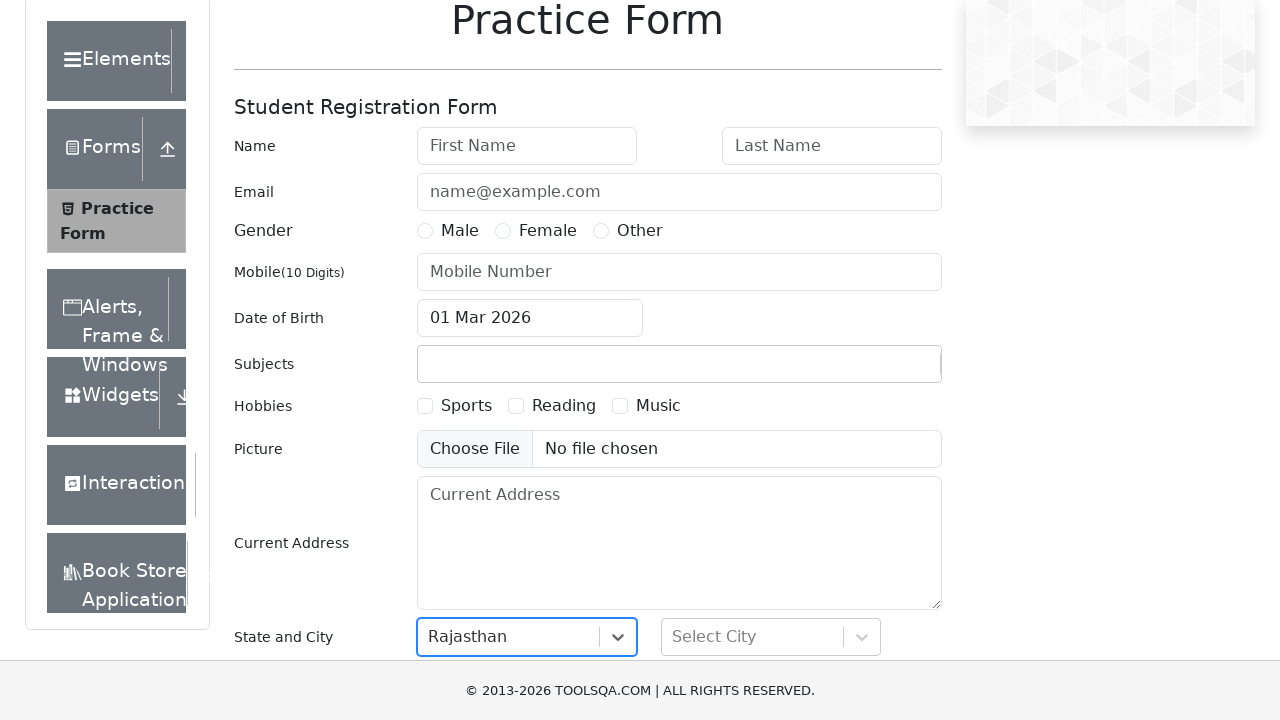

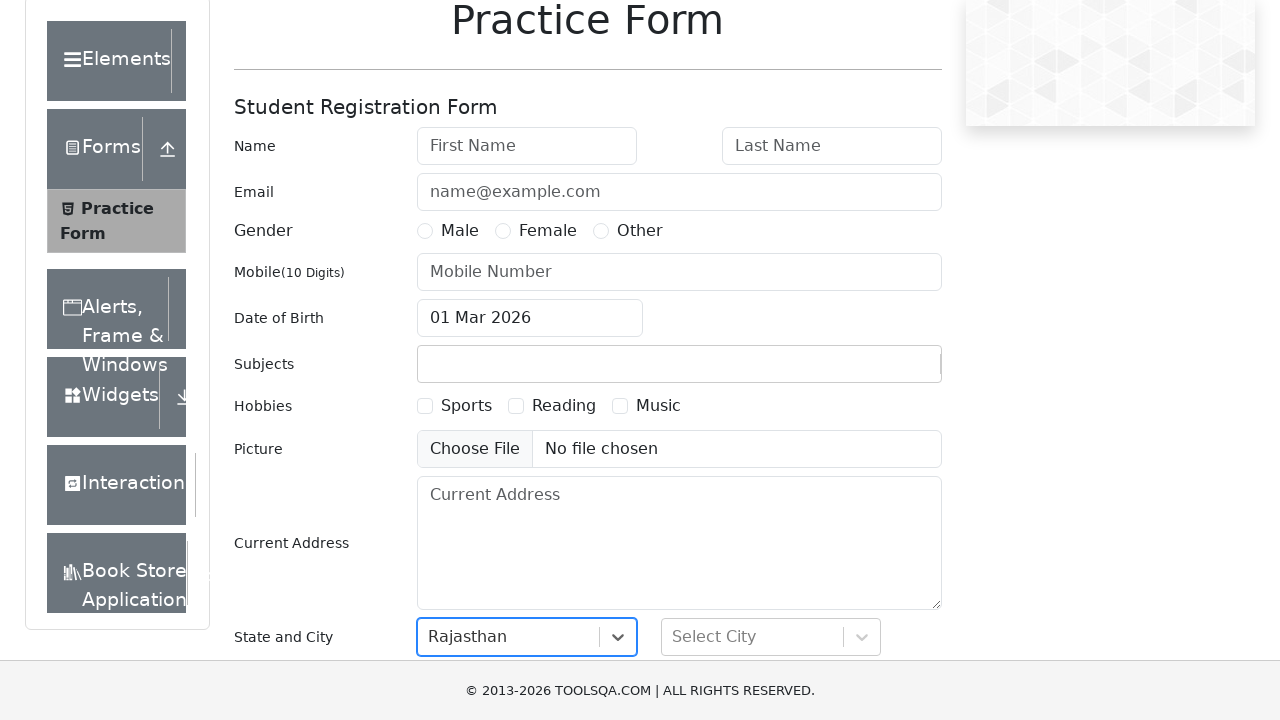